Tests navigation to the client registration section by clicking the "Hazte cliente" link

Starting URL: https://publico.transbank.cl/

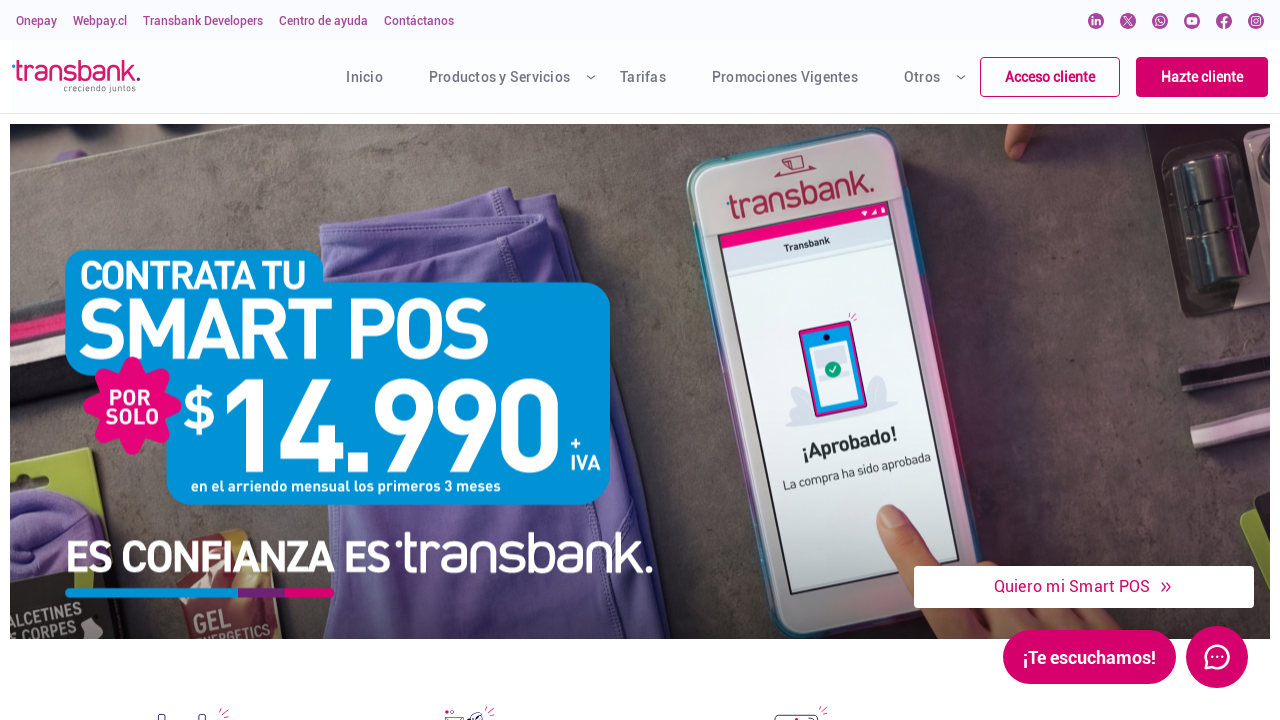

Navigated to Transbank public website
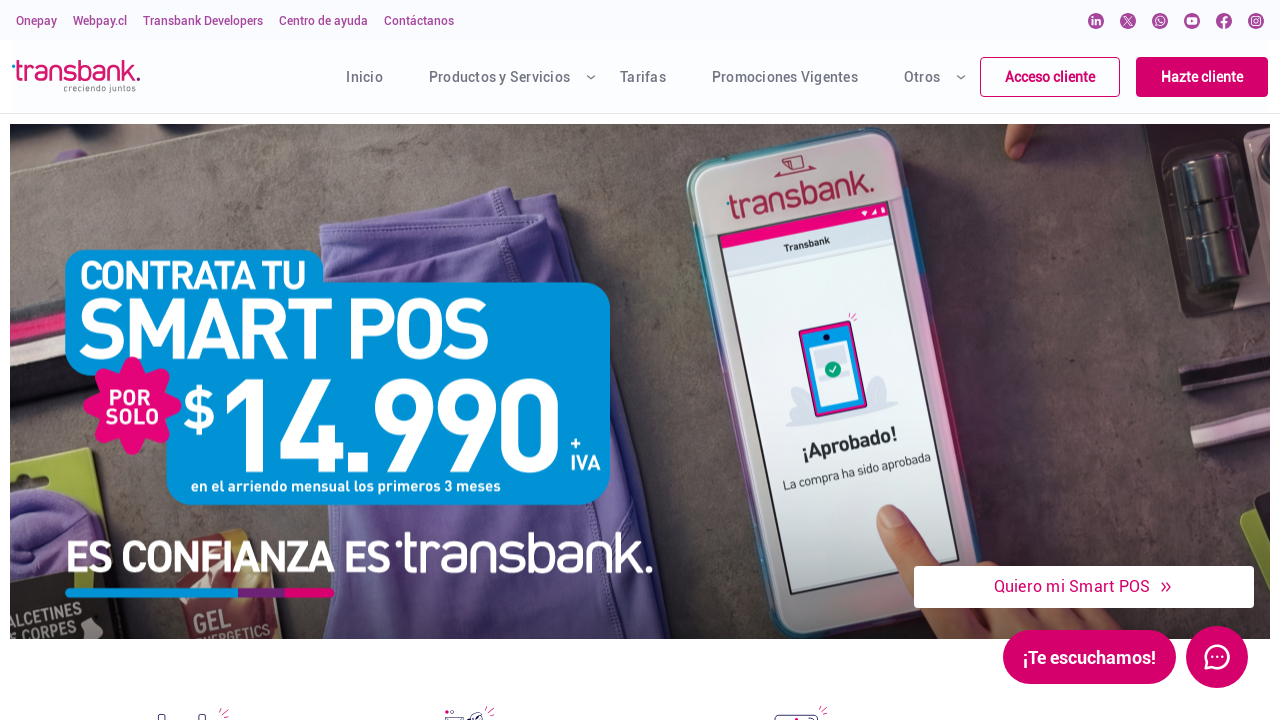

Clicked 'Hazte cliente' link to navigate to client registration section at (1202, 76) on text=Hazte cliente
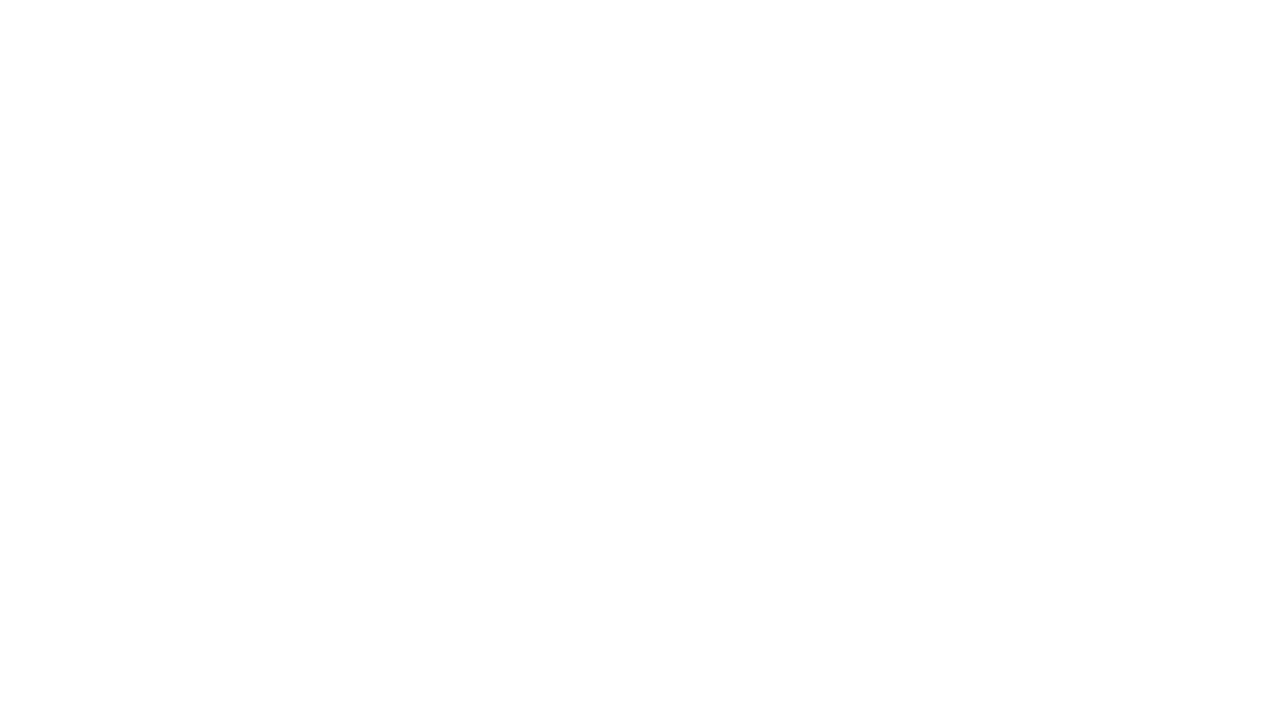

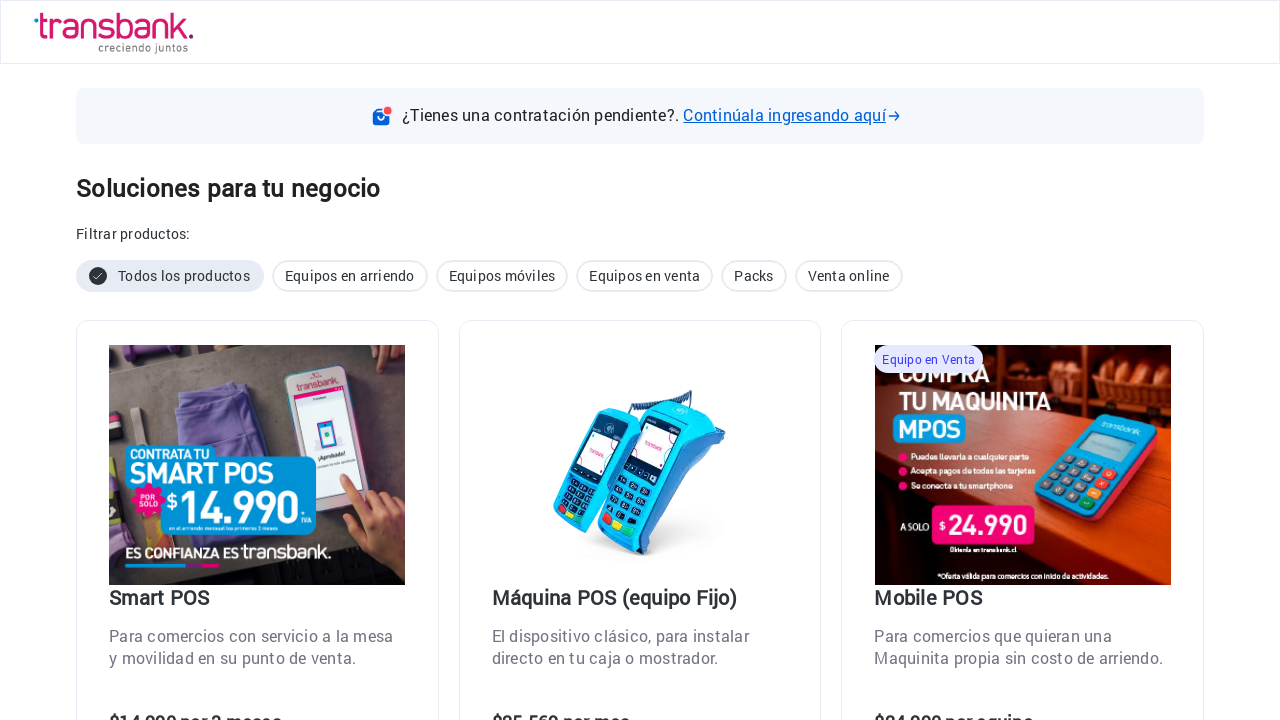